Tests different mouse click interactions on buttons including right-click and double-click actions

Starting URL: https://demoqa.com/buttons

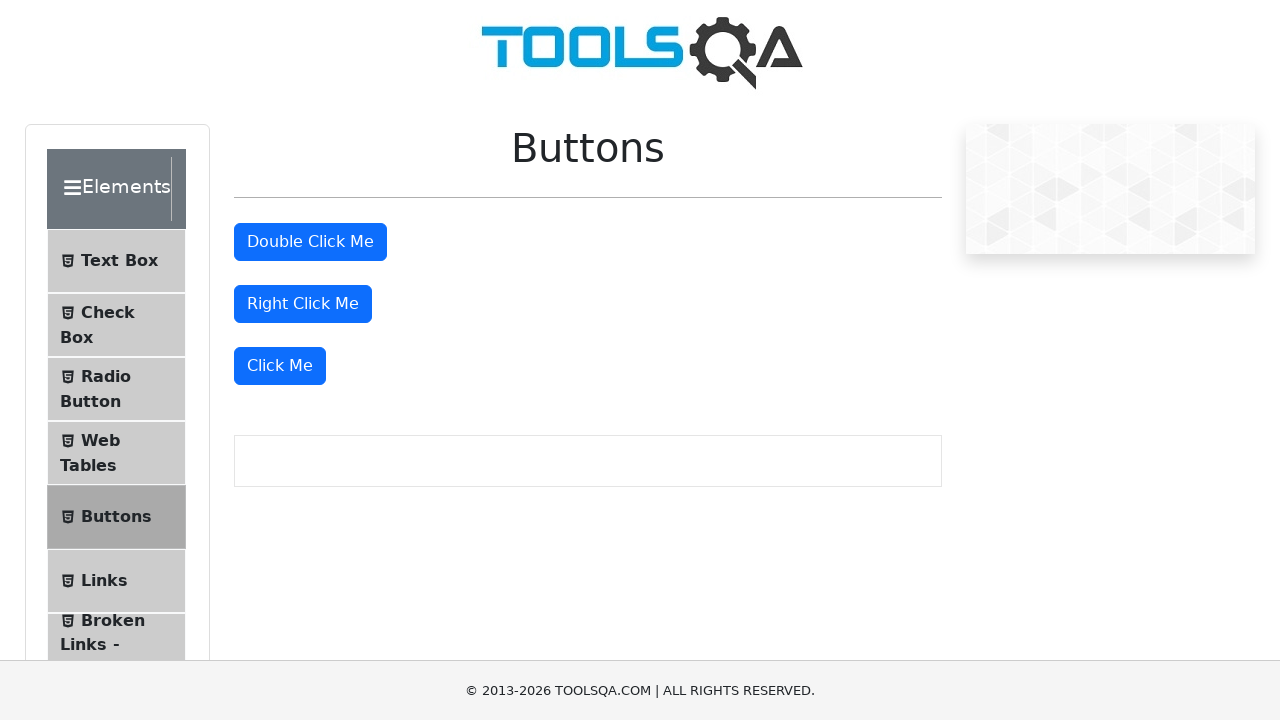

Right-clicked on the right-click button at (303, 304) on #rightClickBtn
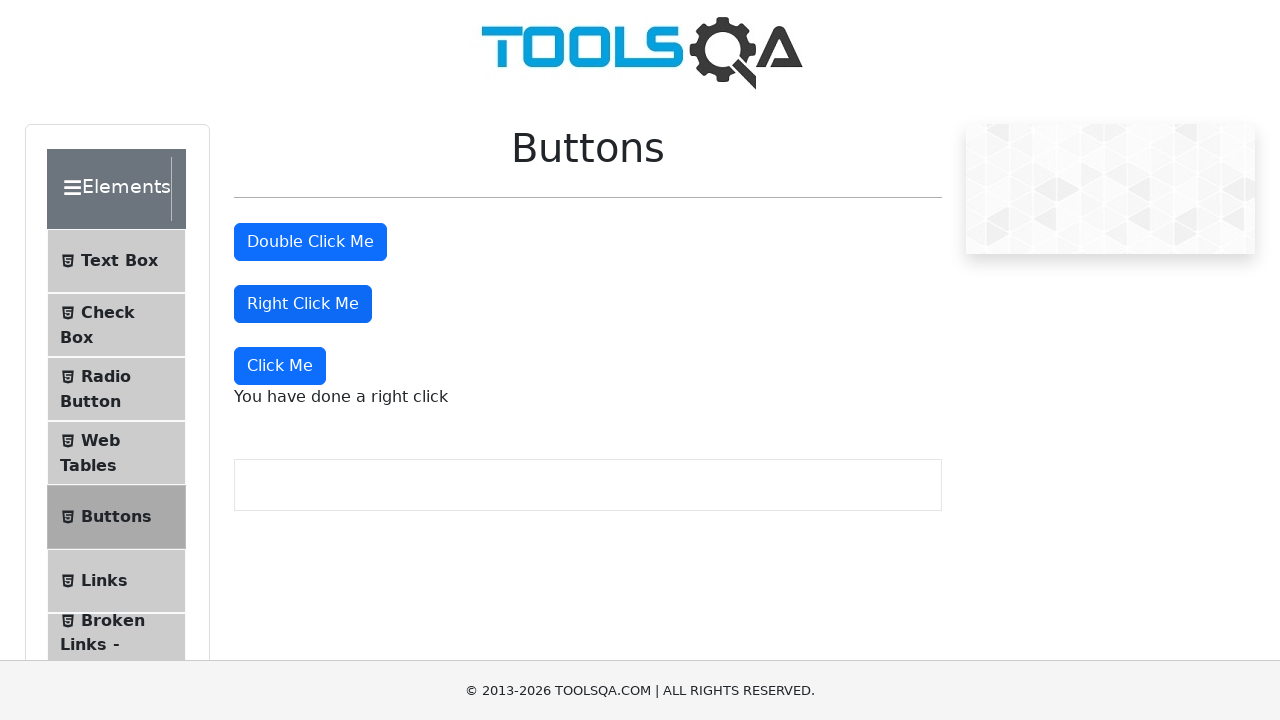

Double-clicked on the double-click button at (310, 242) on #doubleClickBtn
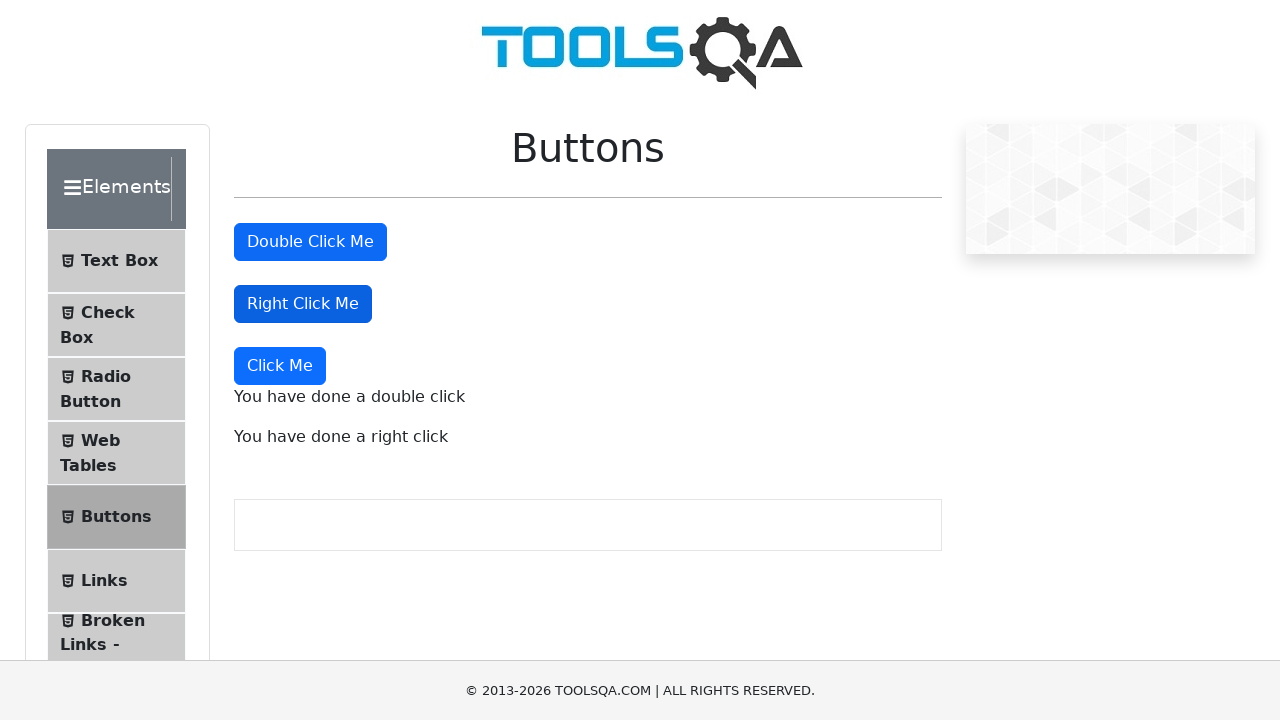

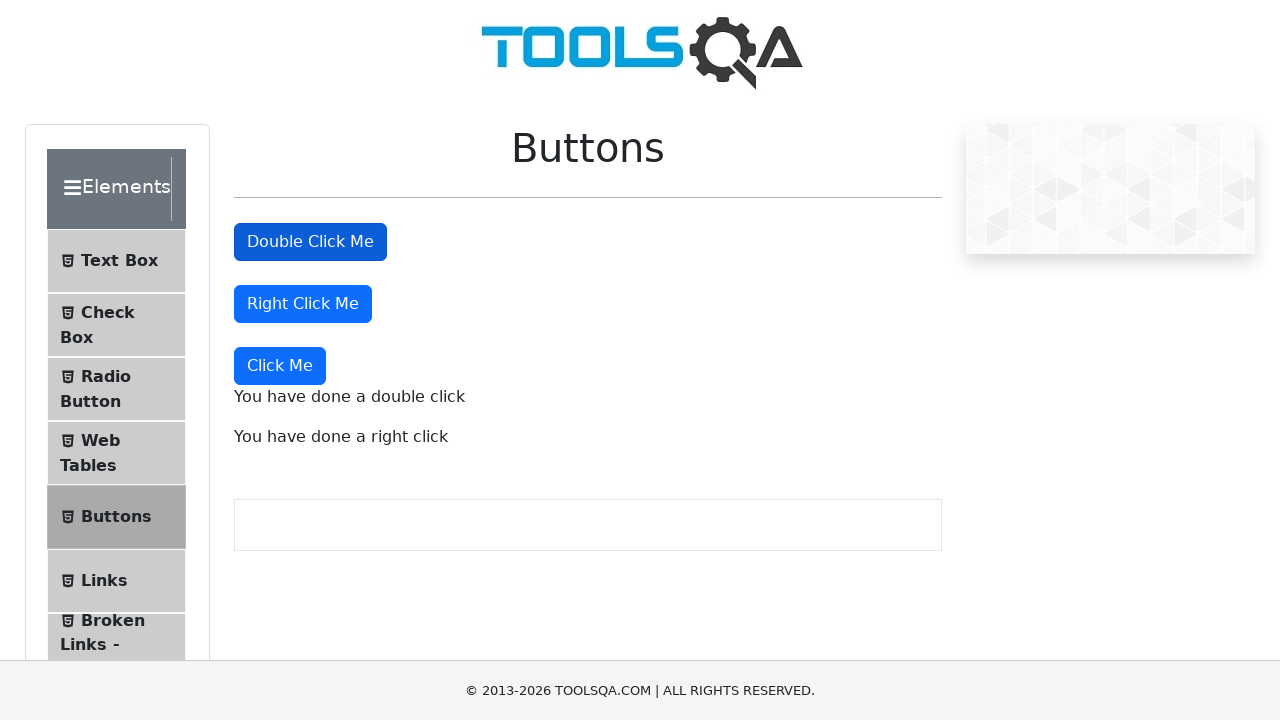